Verifies that content exists in a specific table cell (first row, first column)

Starting URL: https://the-internet.herokuapp.com/challenging_dom

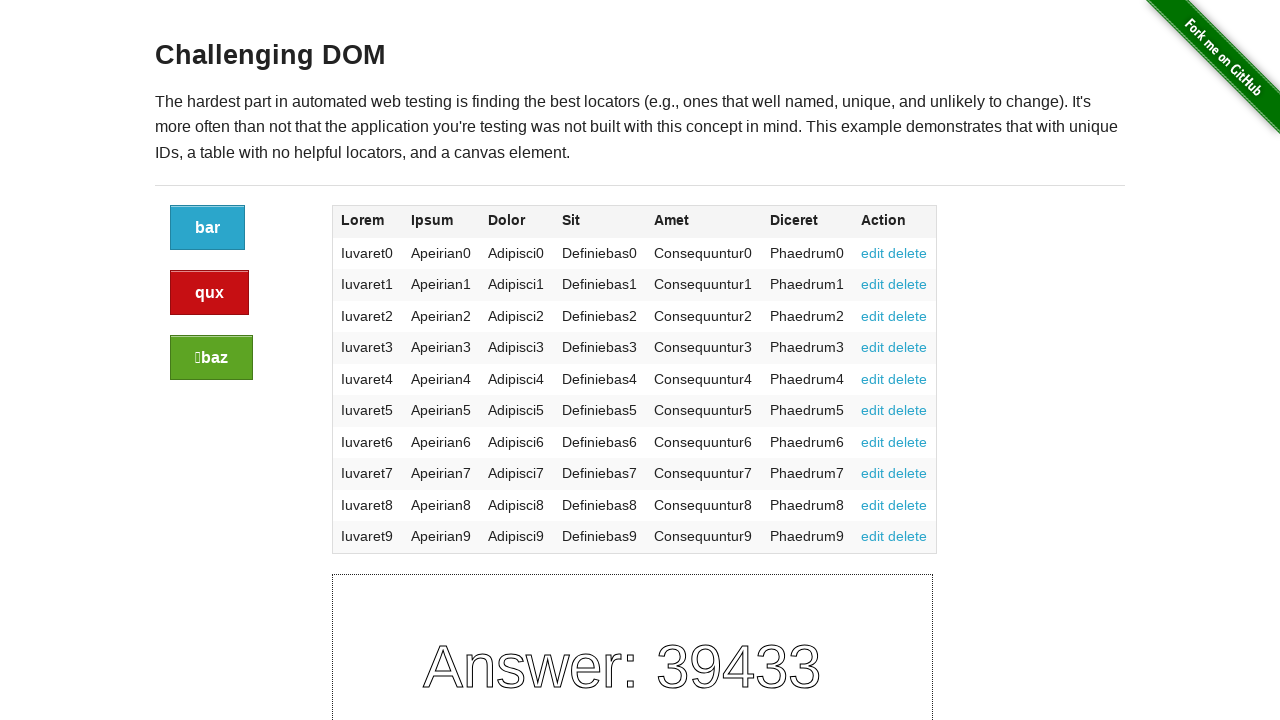

Navigated to challenging DOM page
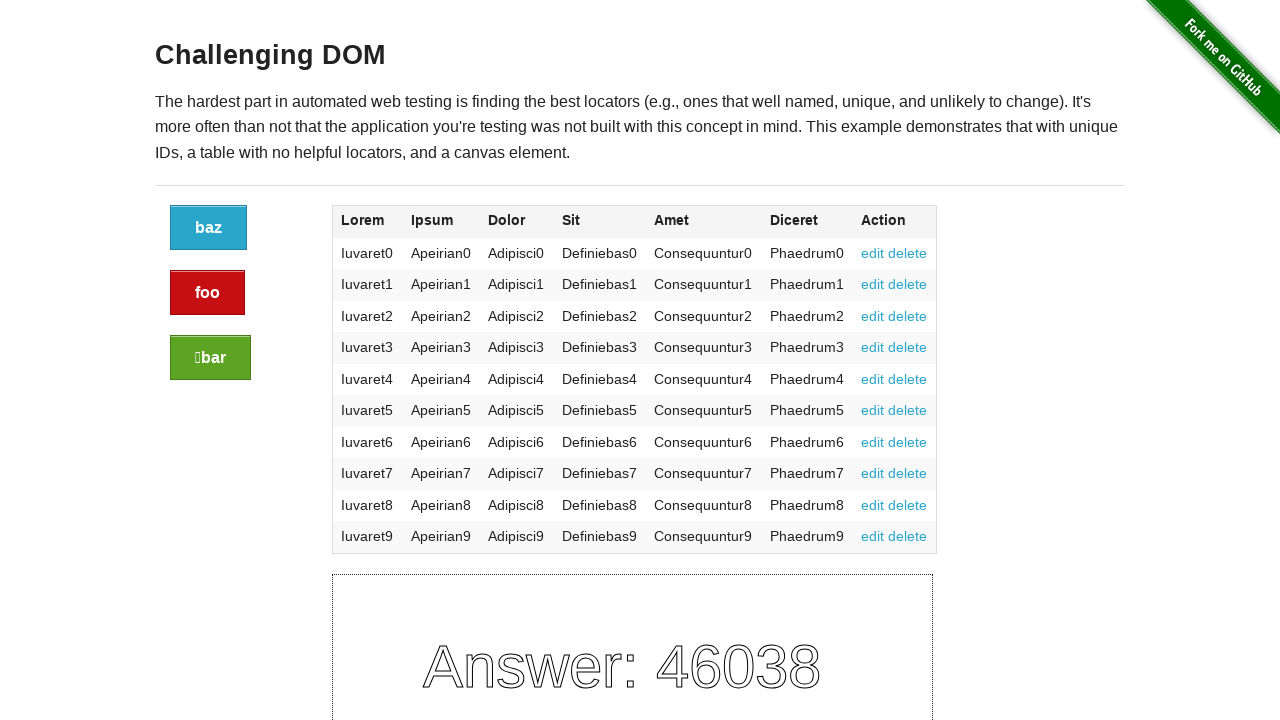

Located first table row, first column cell
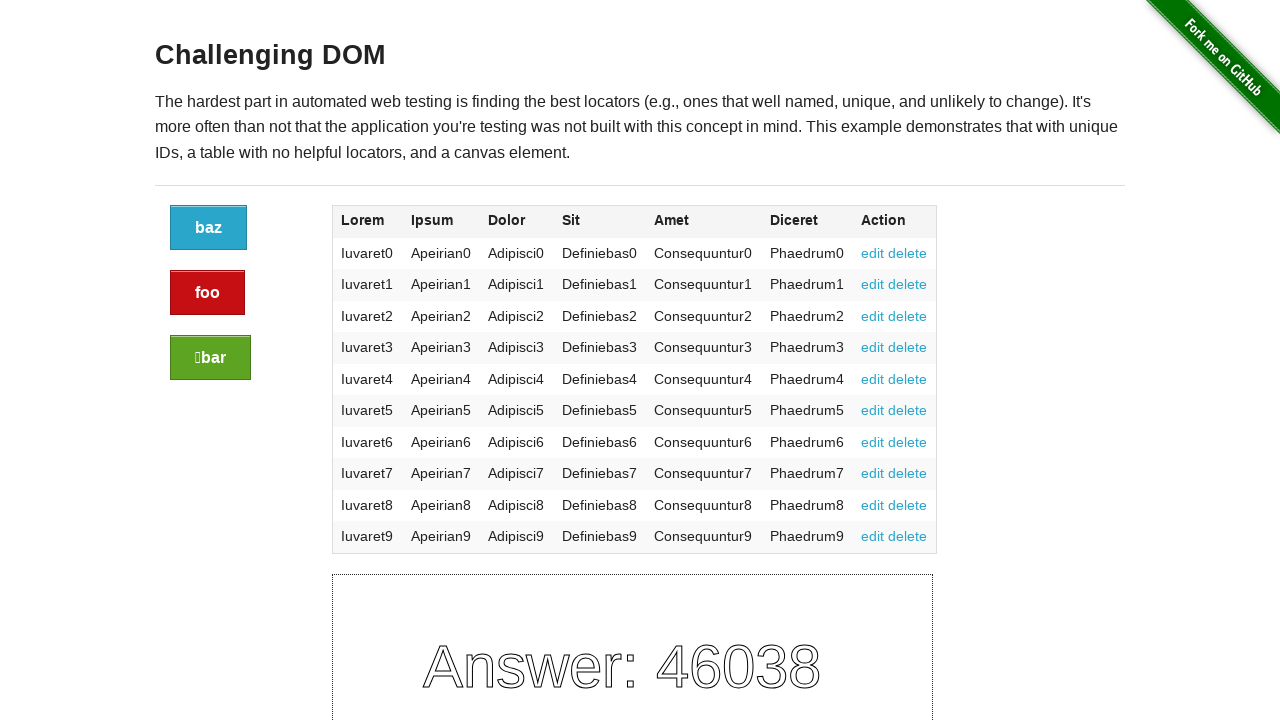

Table cell became visible
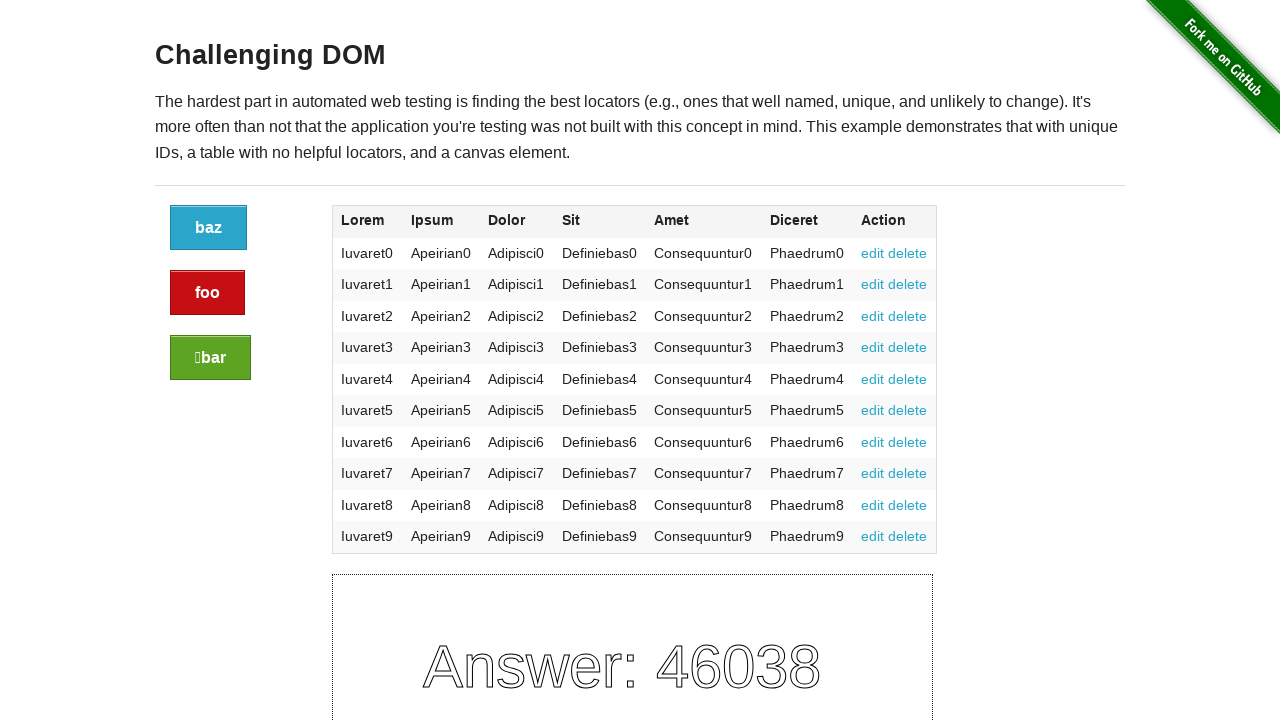

Retrieved cell content: 'Iuvaret0'
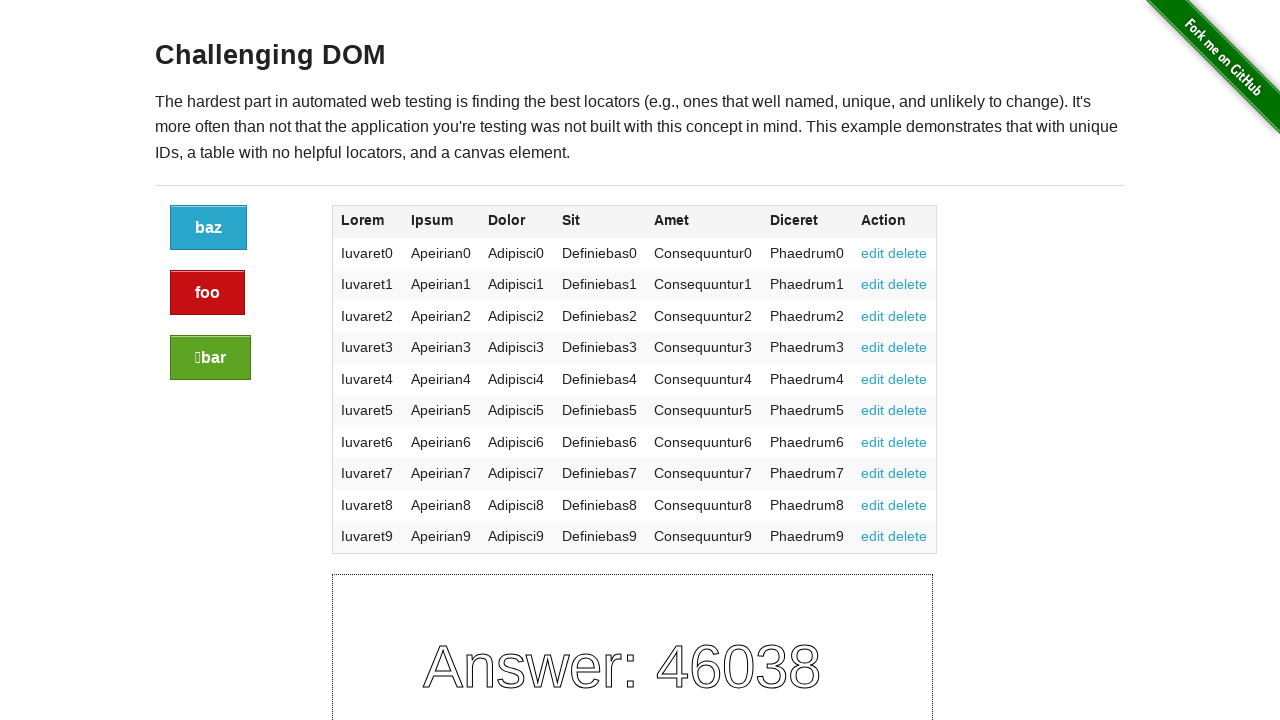

Verified that table cell contains content
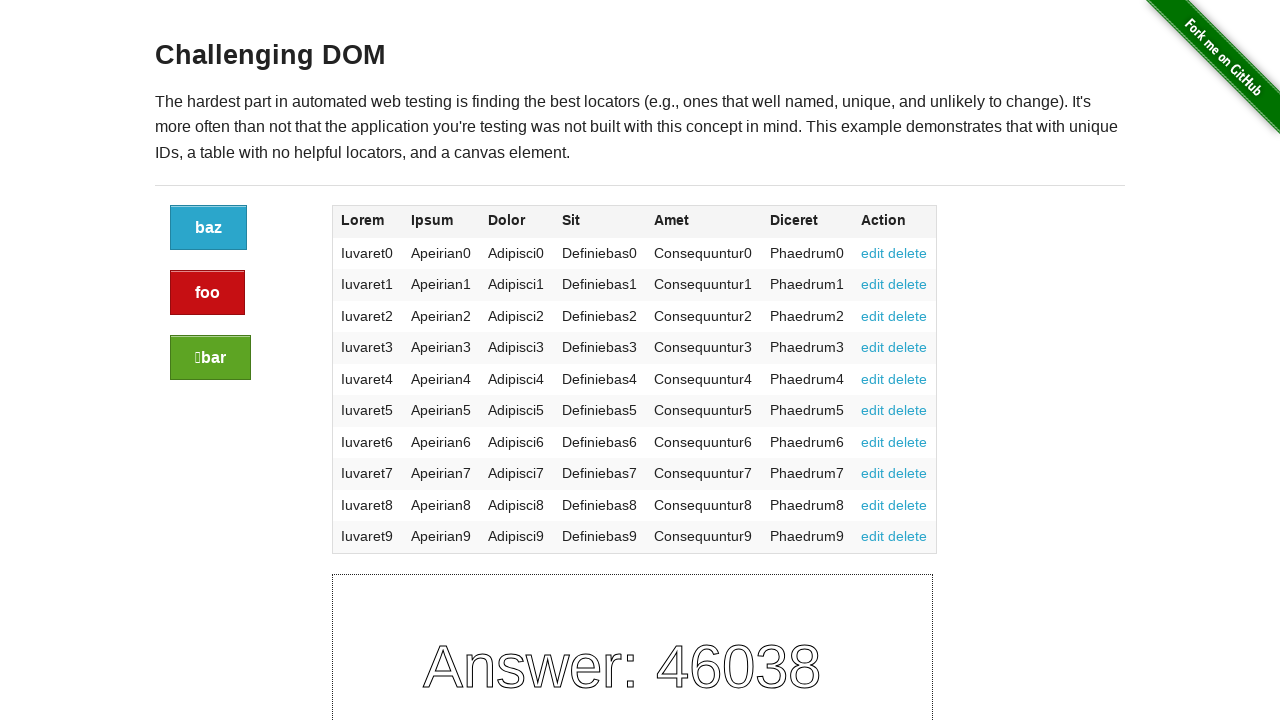

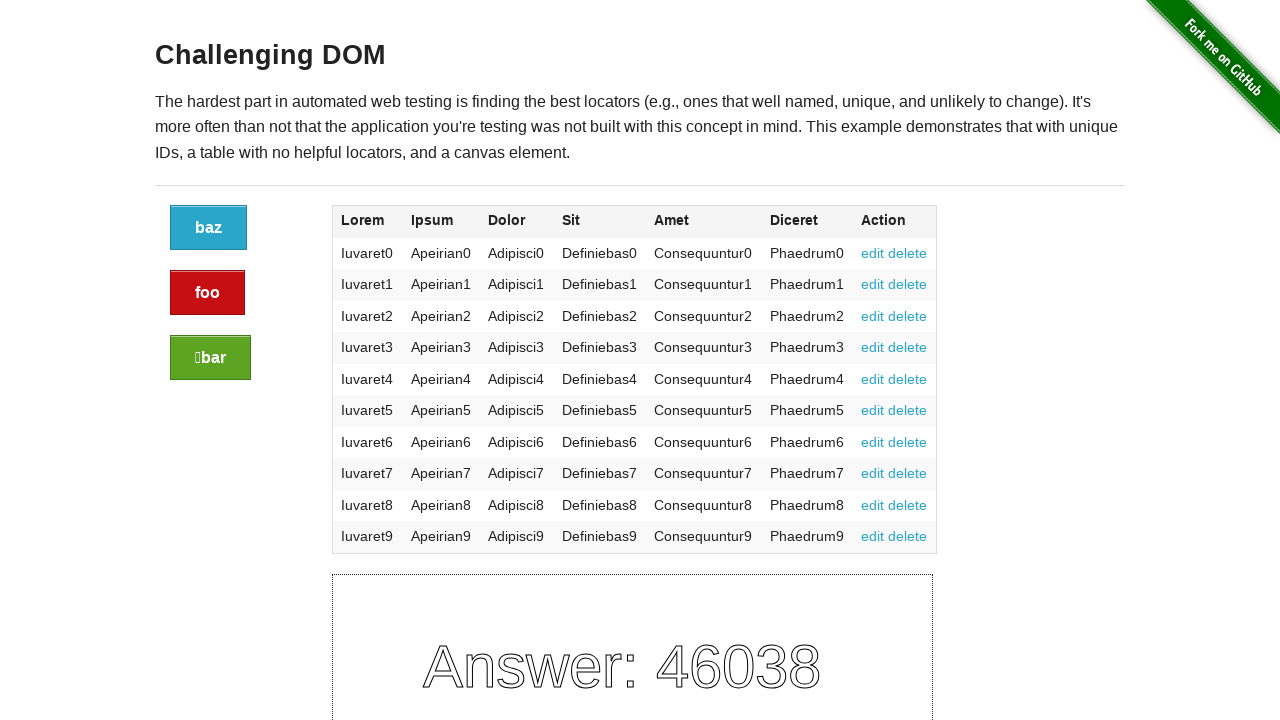